Tests date picker functionality by entering a date value into a jQuery UI datepicker input field

Starting URL: http://jqueryui.com/resources/demos/datepicker/other-months.html

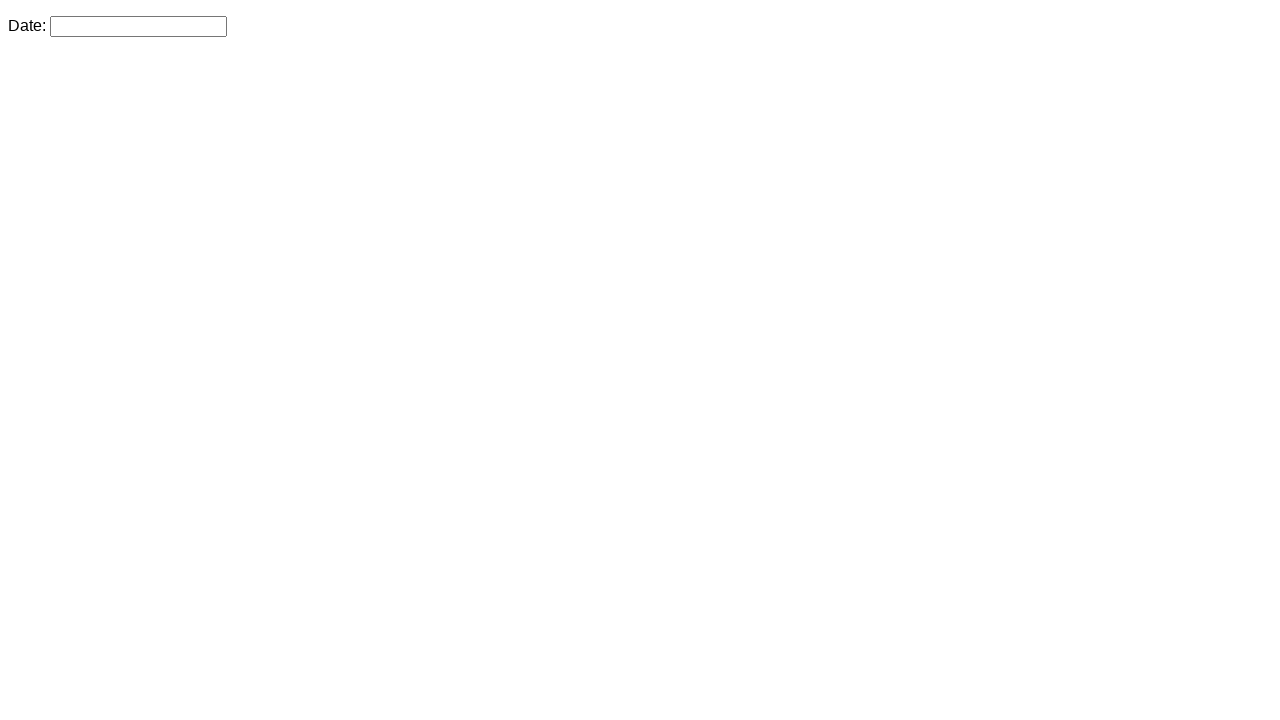

Filled jQuery UI datepicker input with date '12/4/2017' on .hasDatepicker
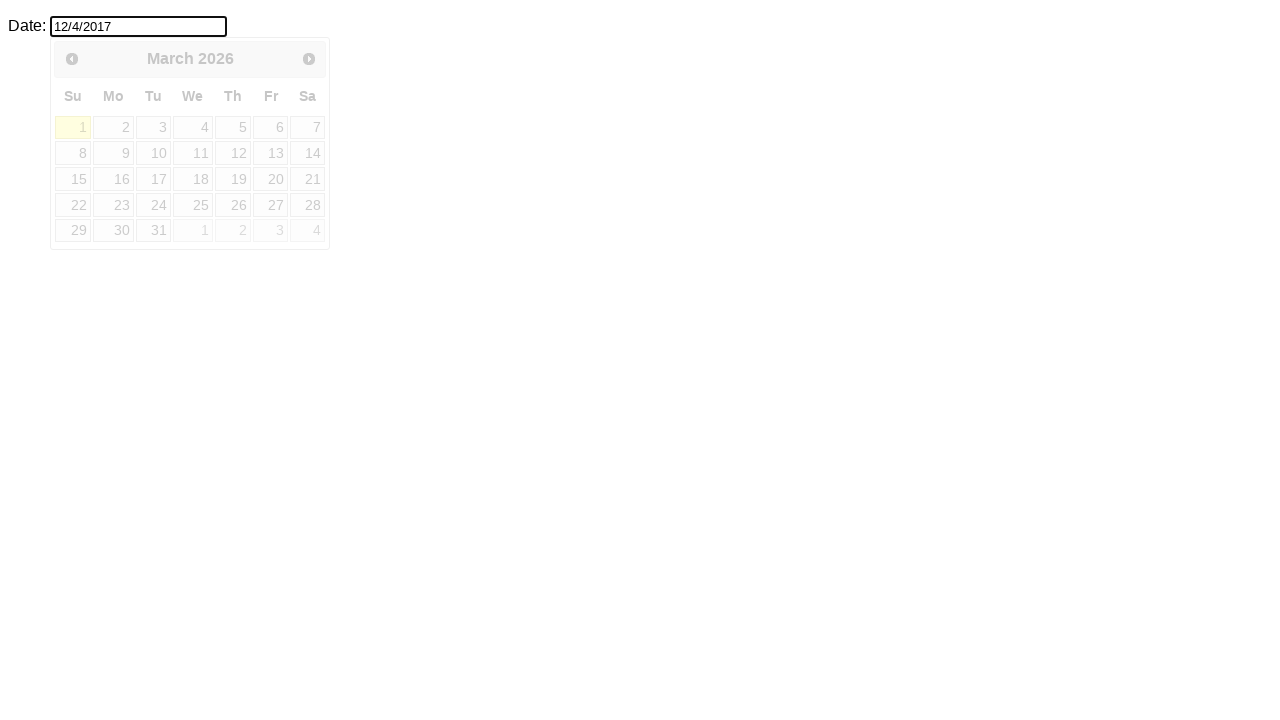

Waited 1 second for date selection effect to complete
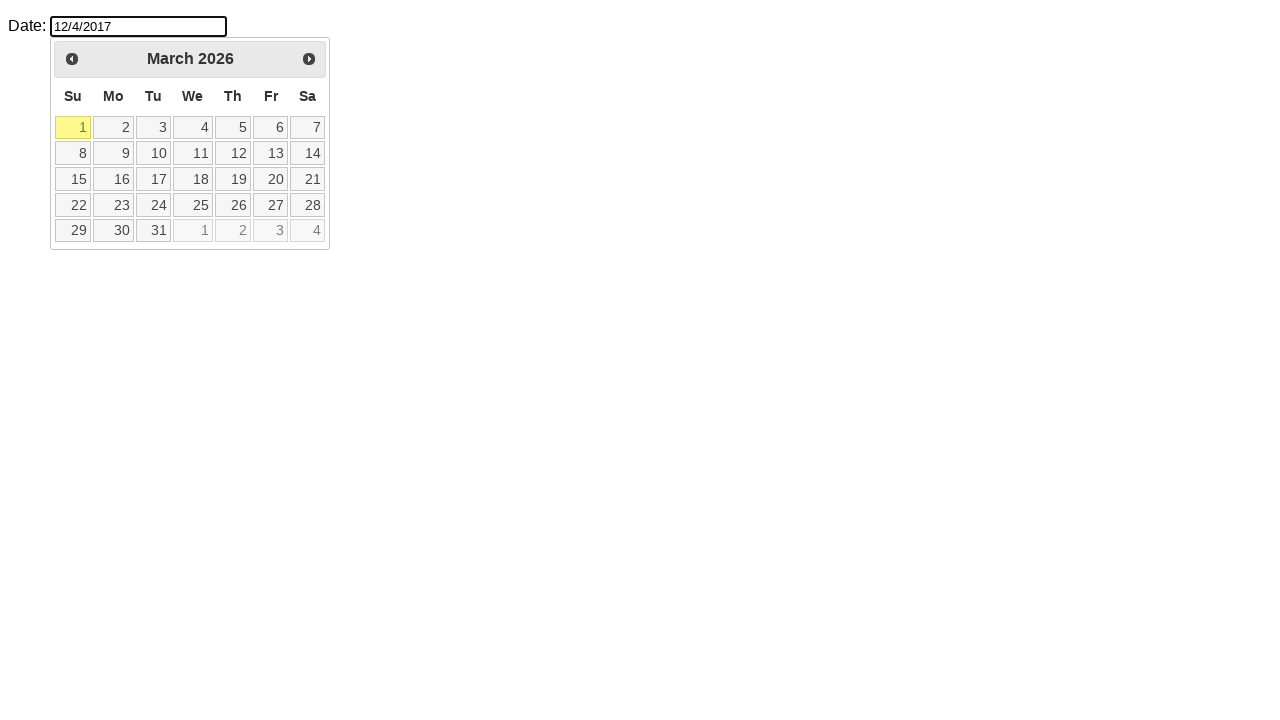

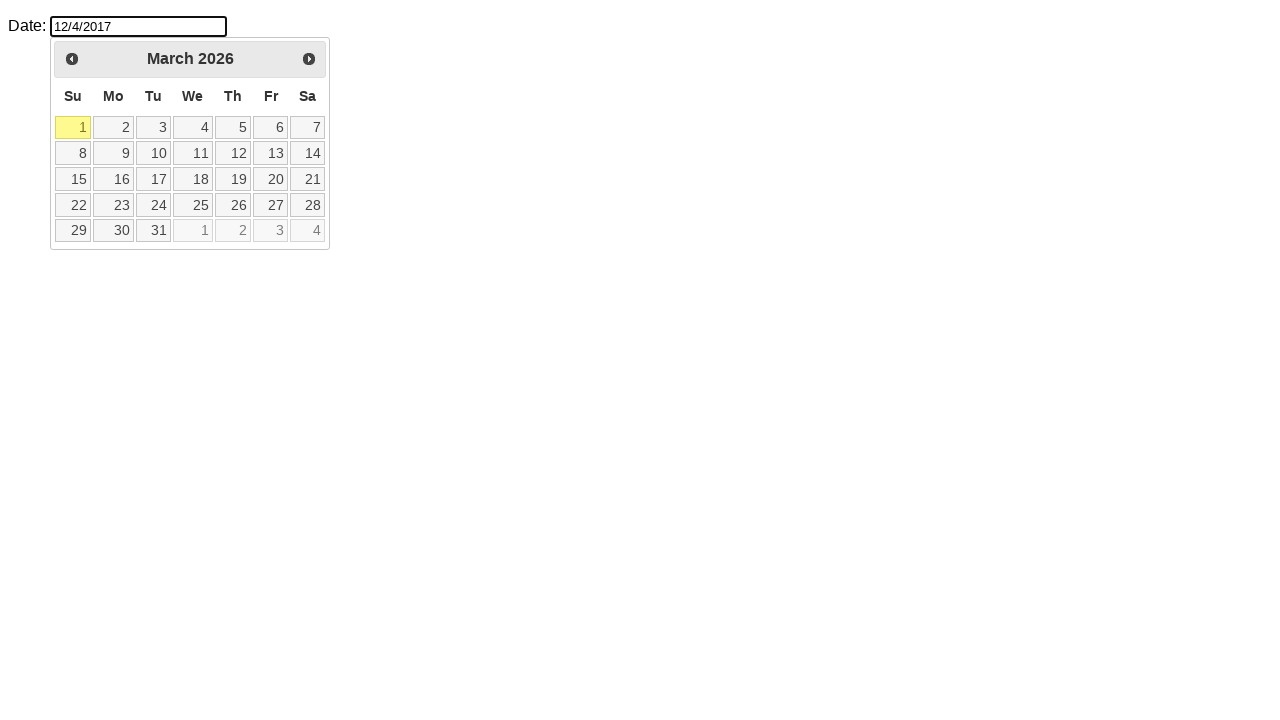